Tests confirmation alert dismissal by clicking a confirm button, dismissing the confirmation dialog, and verifying the Cancel message is displayed

Starting URL: https://vinothqaacademy.com/alert-and-popup/

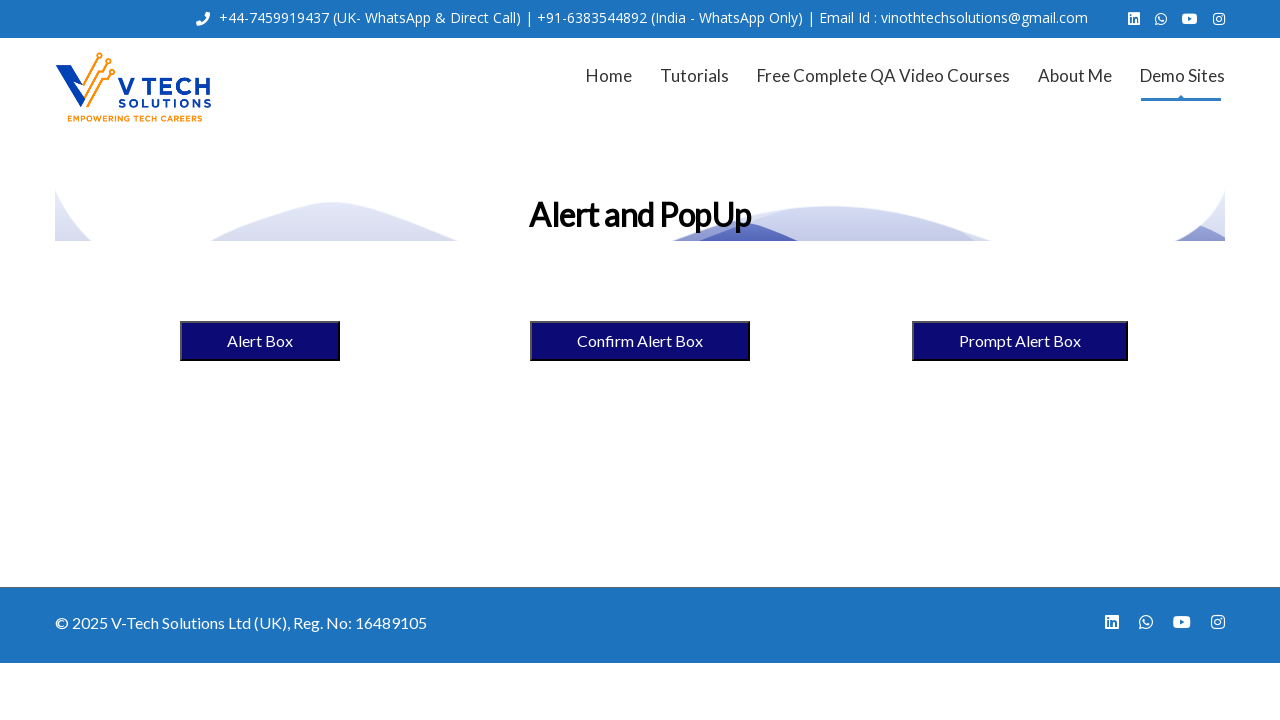

Registered dialog handler to dismiss confirmation alerts
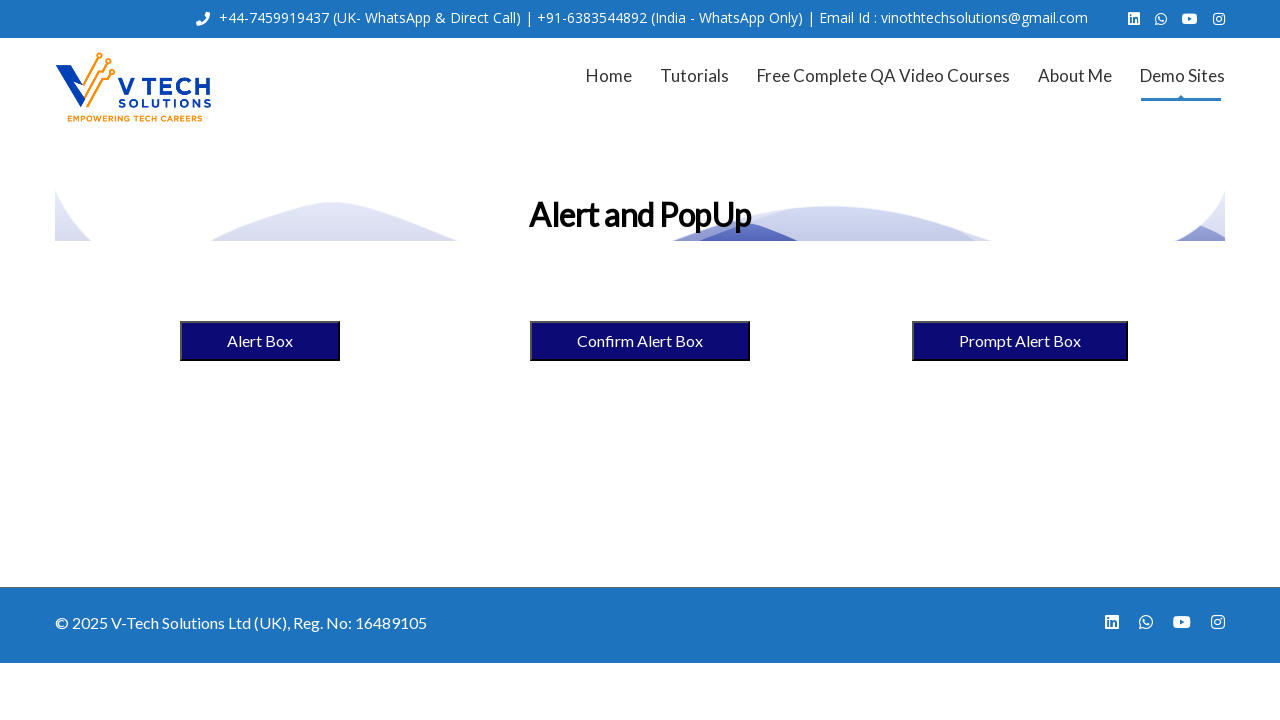

Clicked the confirm alert box button at (640, 341) on [name="confirmalertbox"]
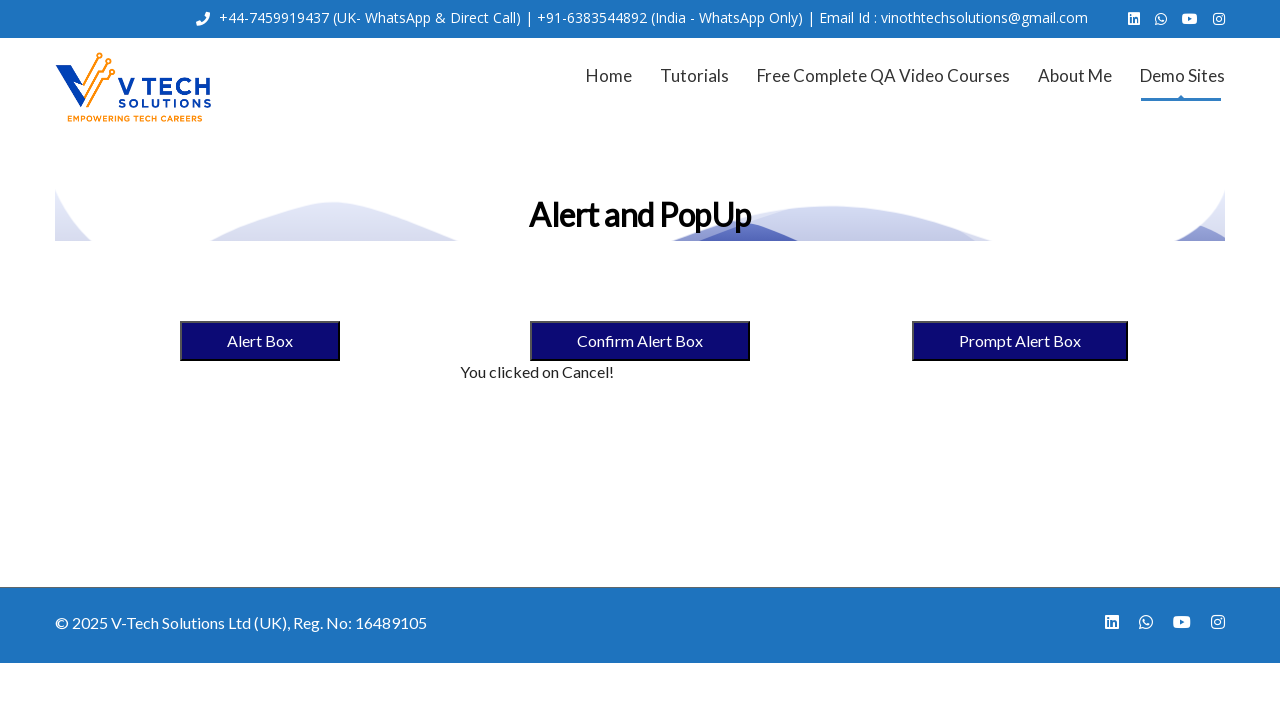

Verified that 'You clicked on Cancel!' message is displayed
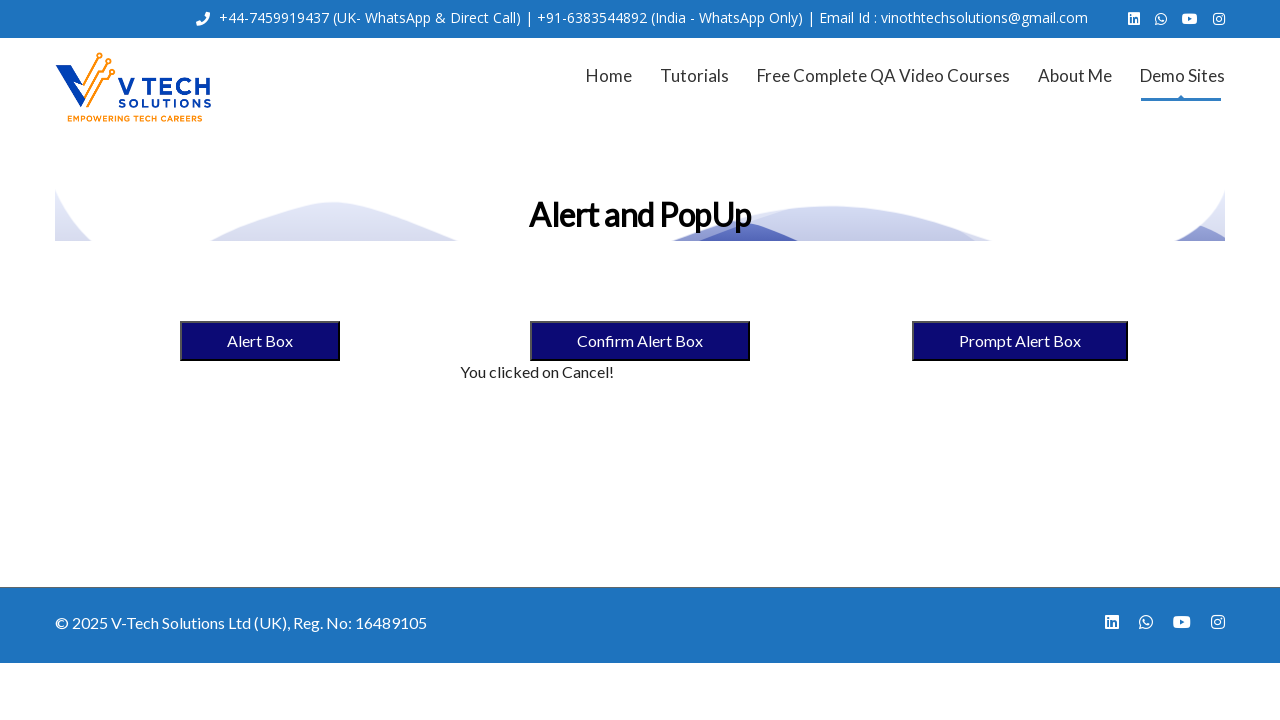

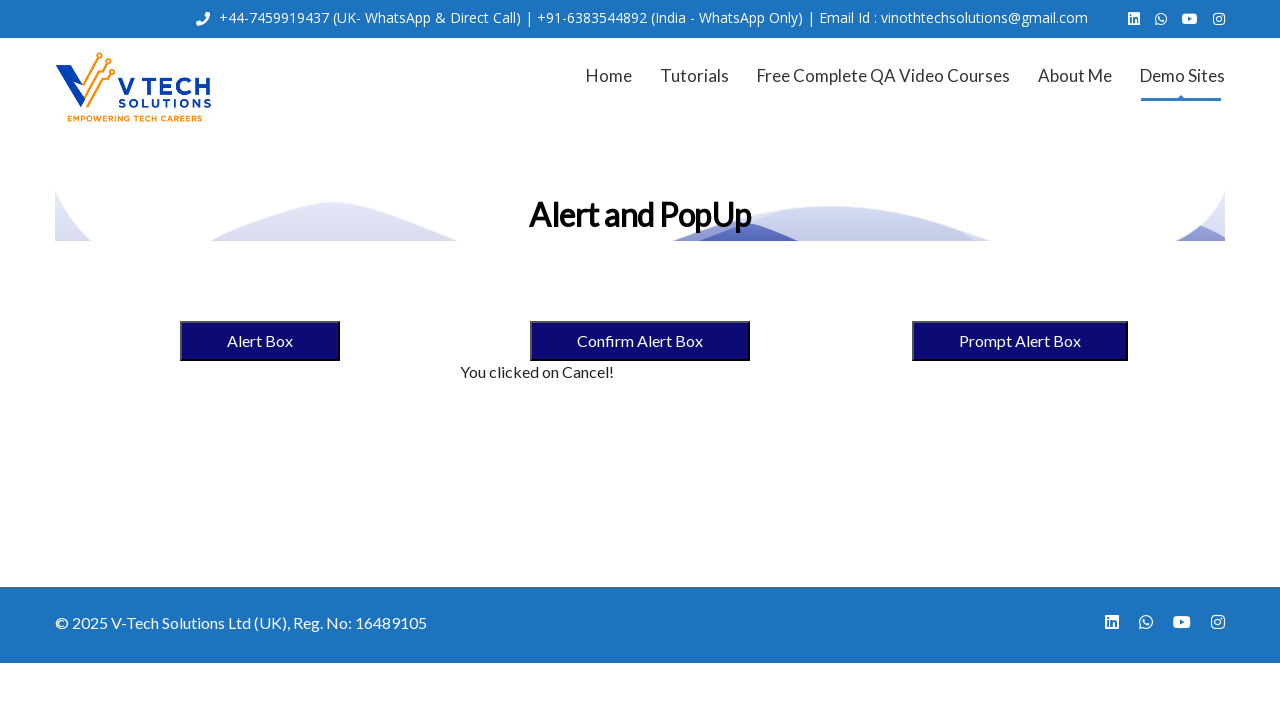